Tests scoping web elements by navigating to a practice page, locating the footer section, then drilling down to the first column within the footer to verify link elements exist at different DOM levels.

Starting URL: https://rahulshettyacademy.com/AutomationPractice/

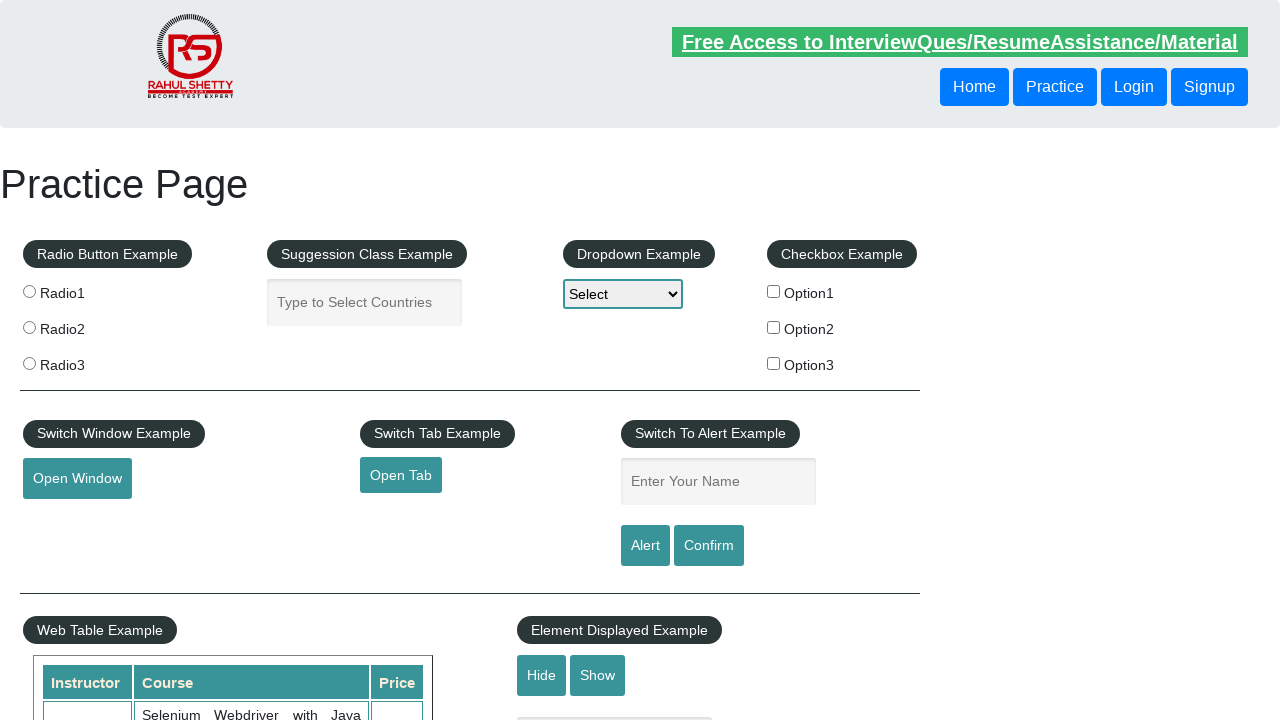

Waited for page to load (domcontentloaded)
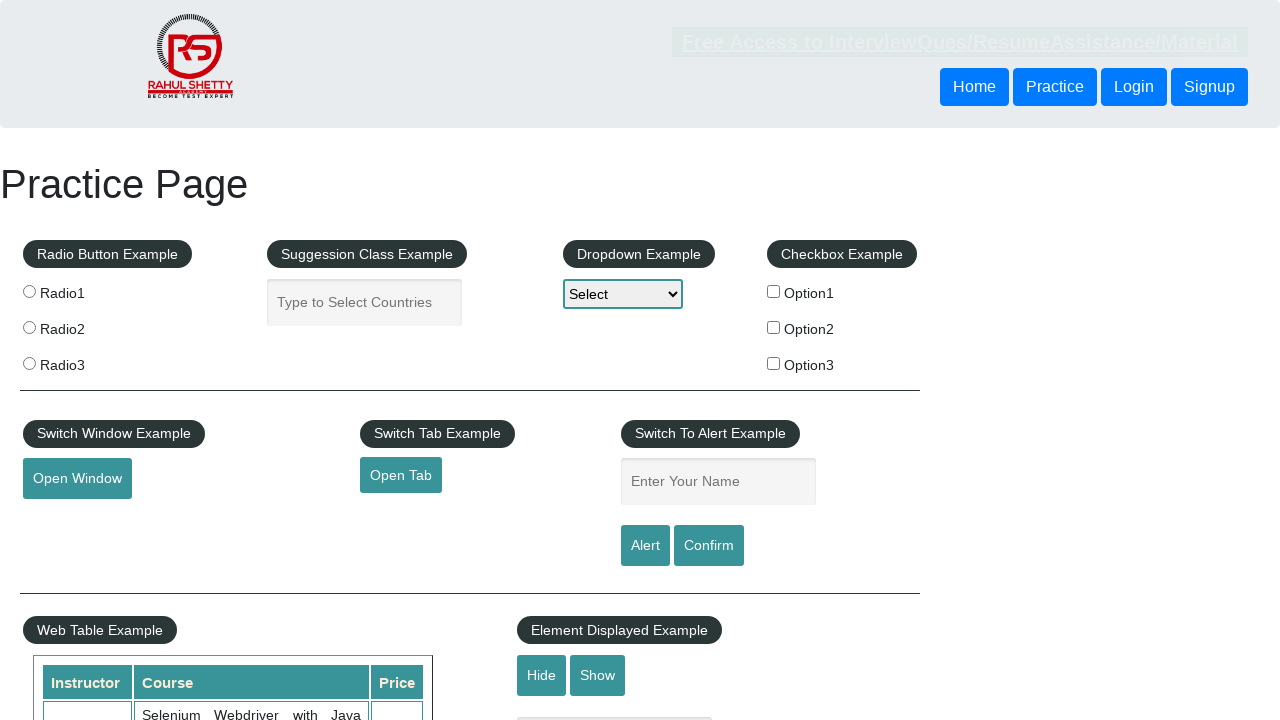

Found all links on the page: 27 total links
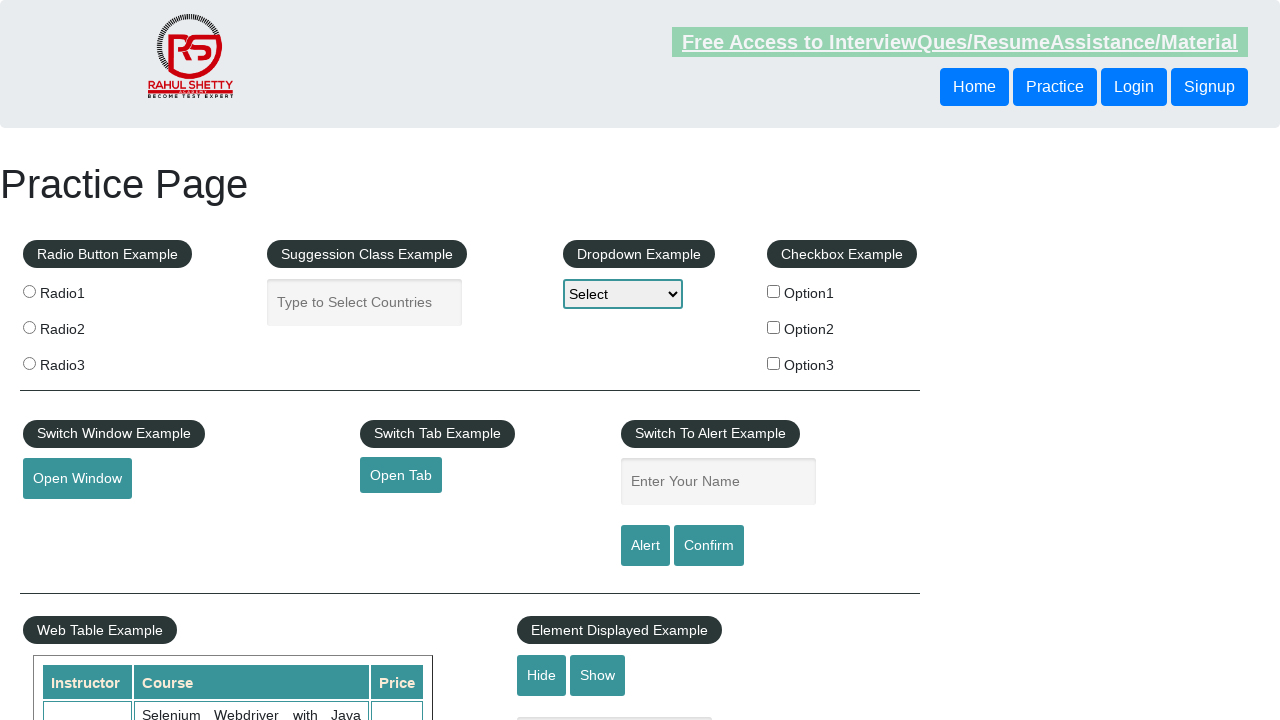

Located footer section with id 'gf-BIG'
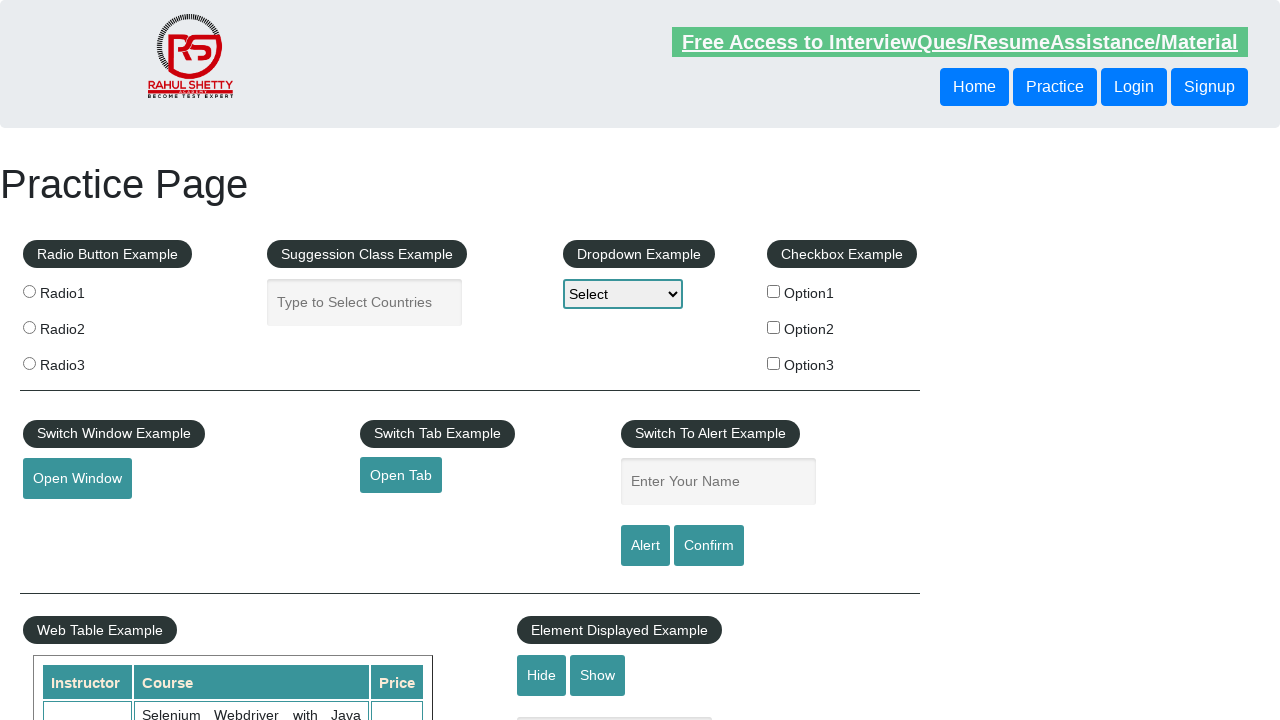

Footer section is visible and ready
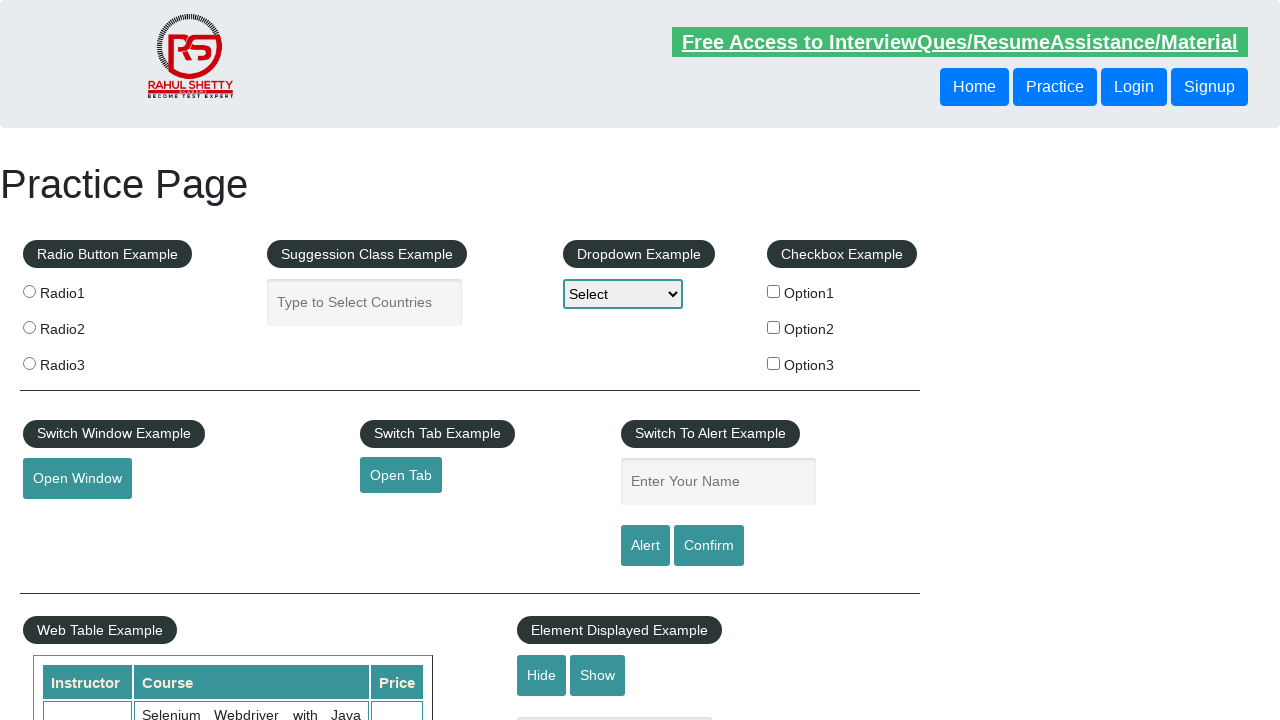

Found all links in footer section: 20 total links
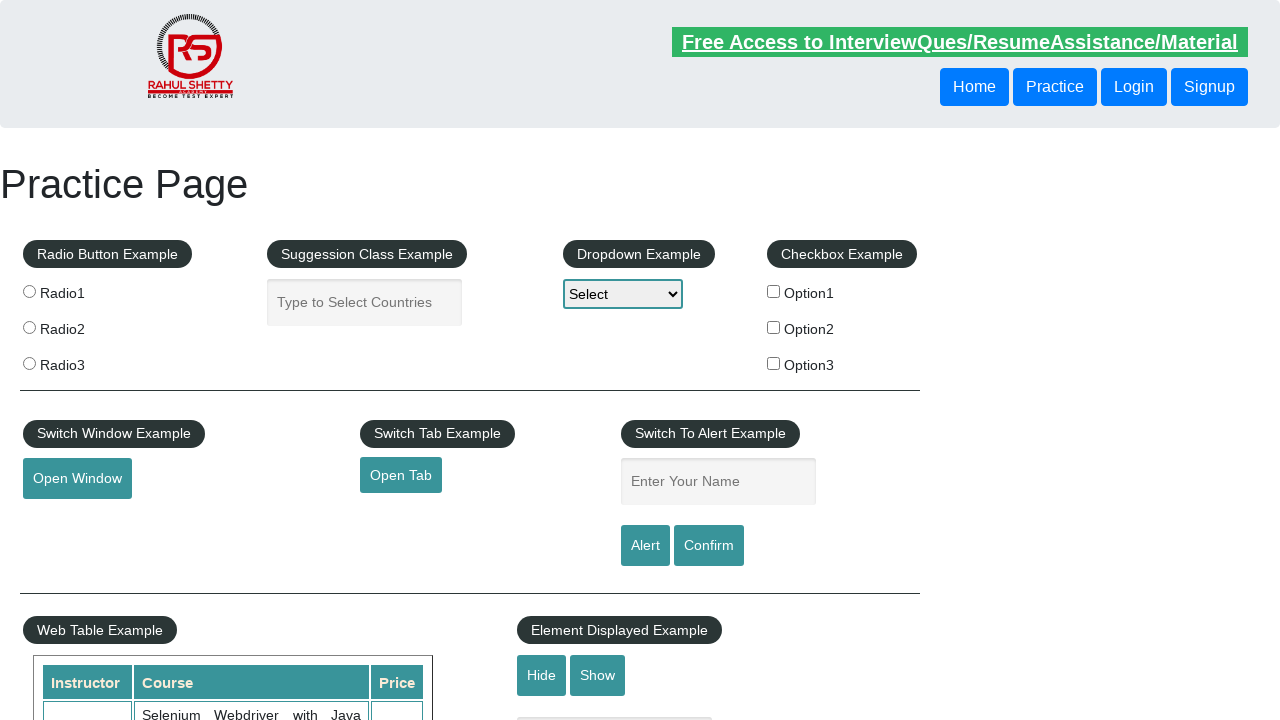

Located first column within footer section
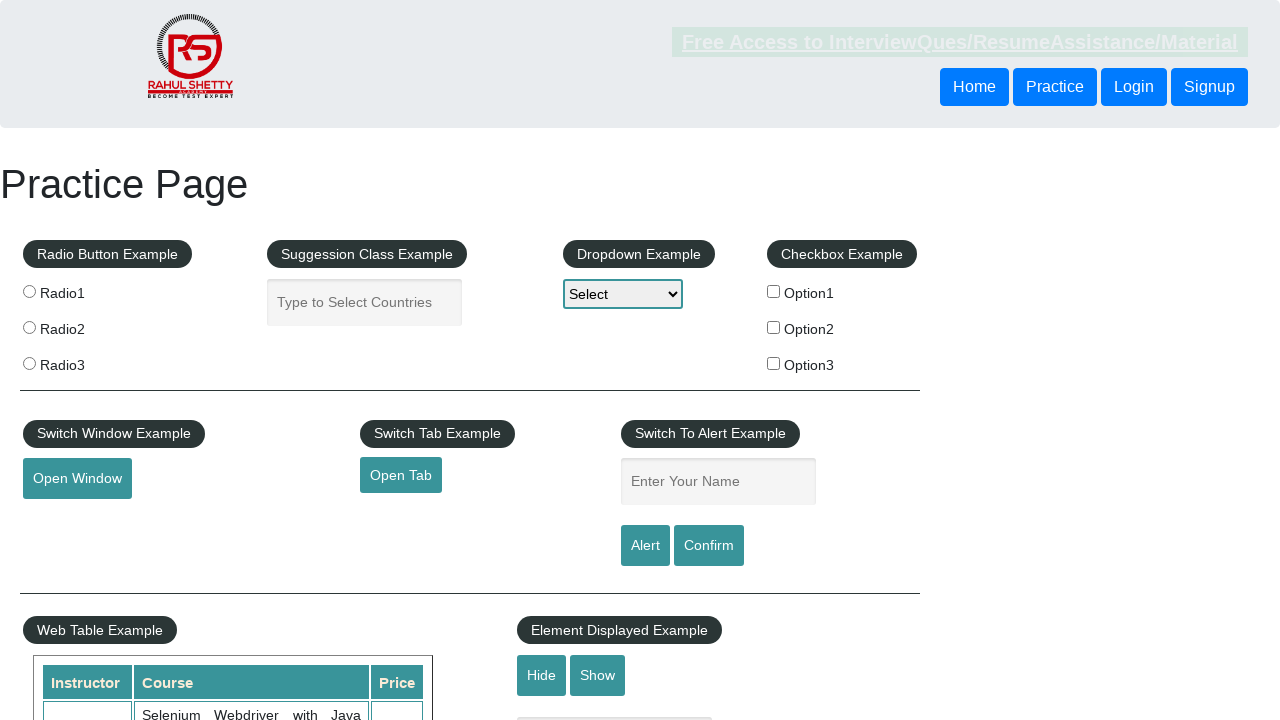

Found all links in first footer column: 20 total links
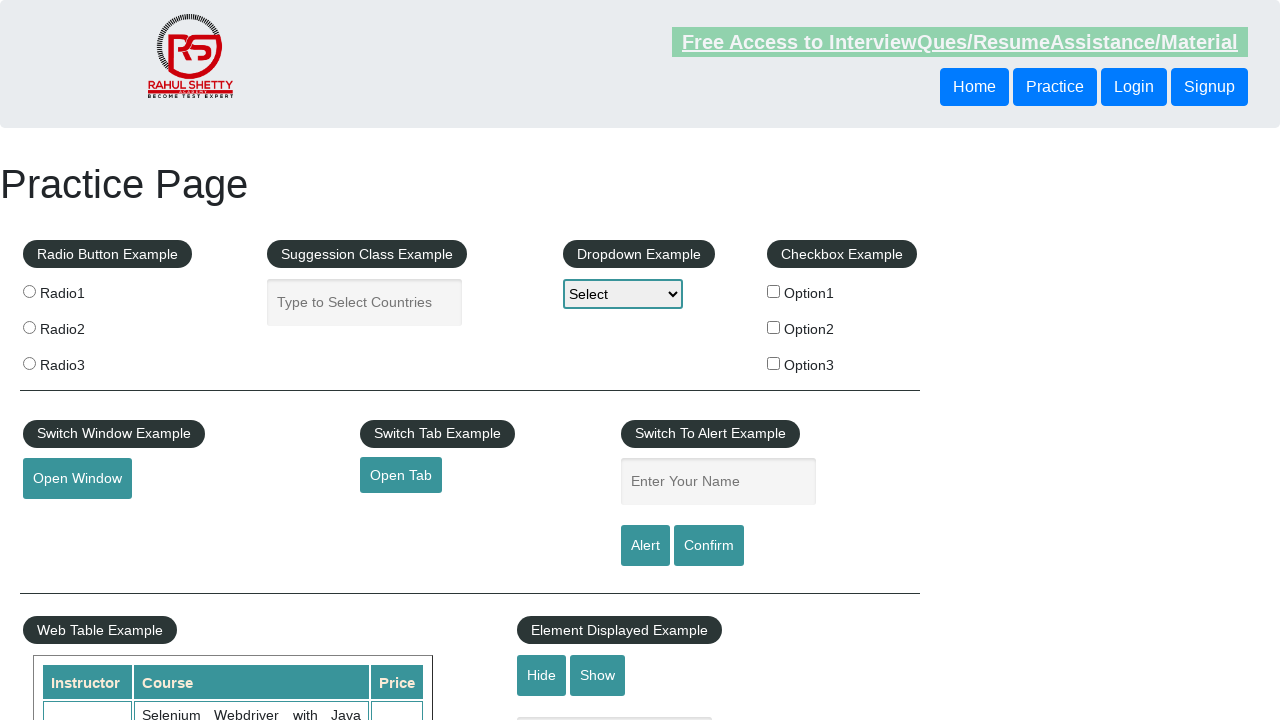

Verified page contains links
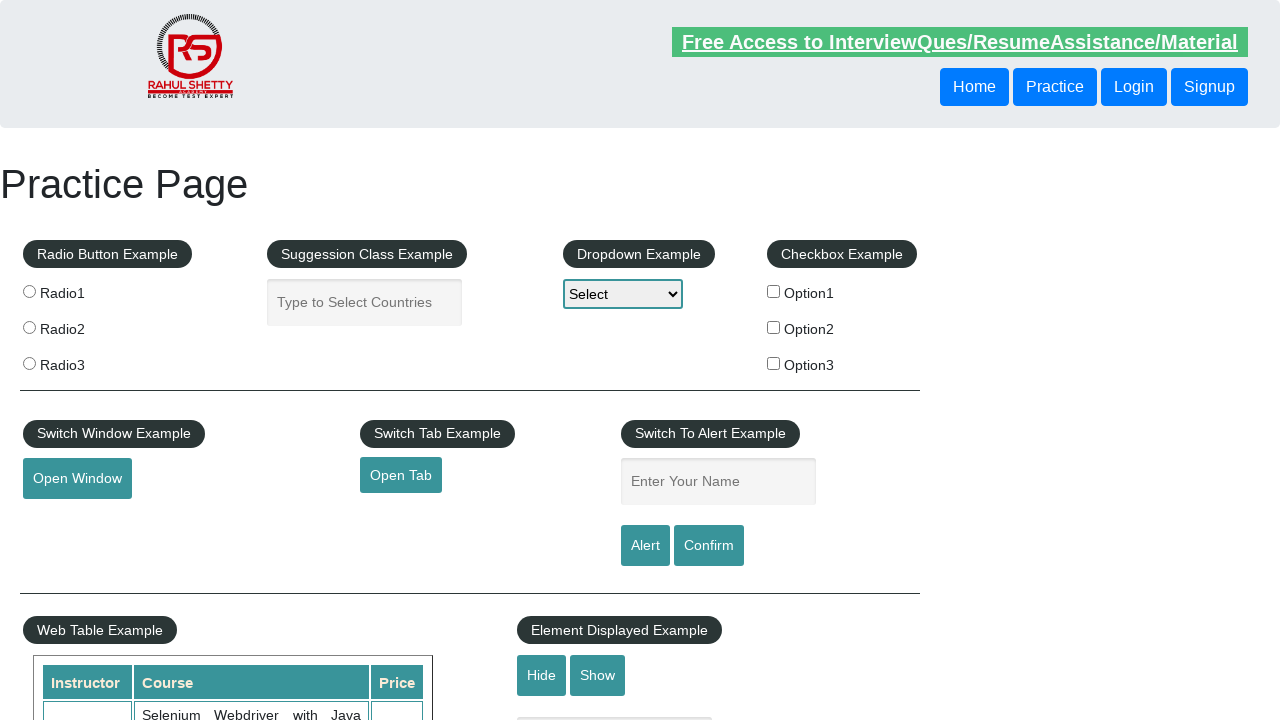

Verified footer section contains links
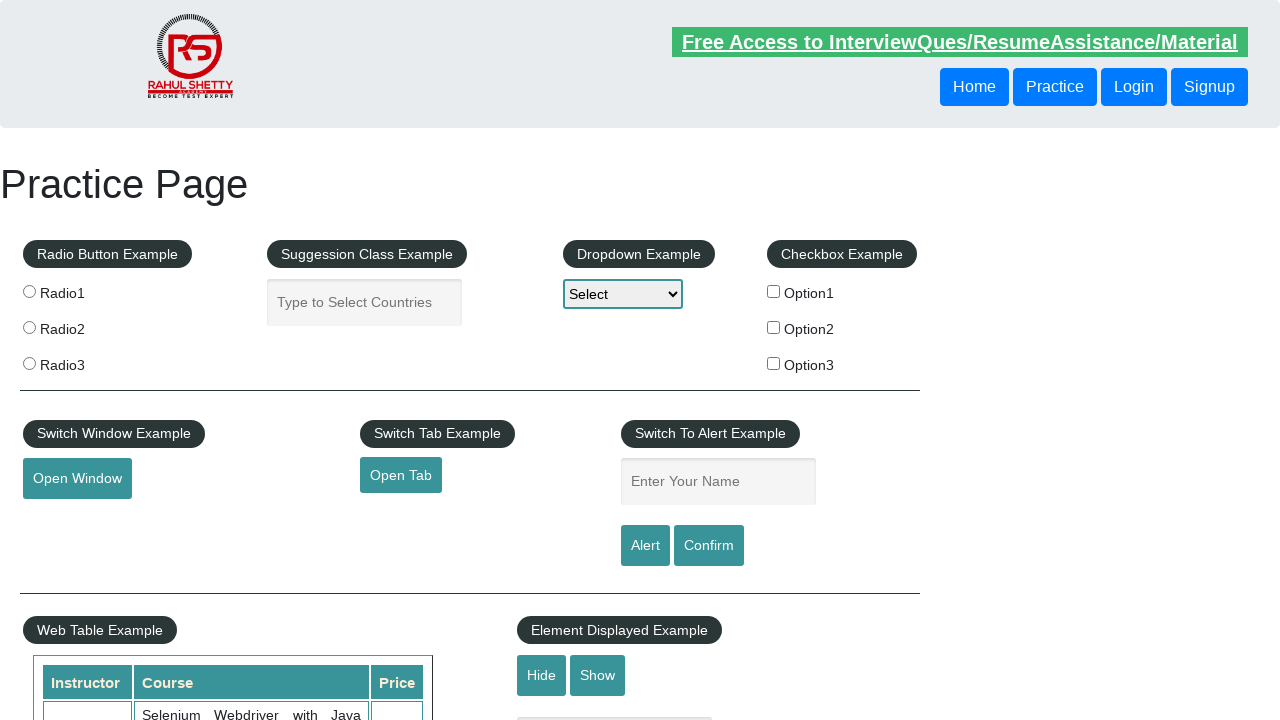

Verified first footer column contains links
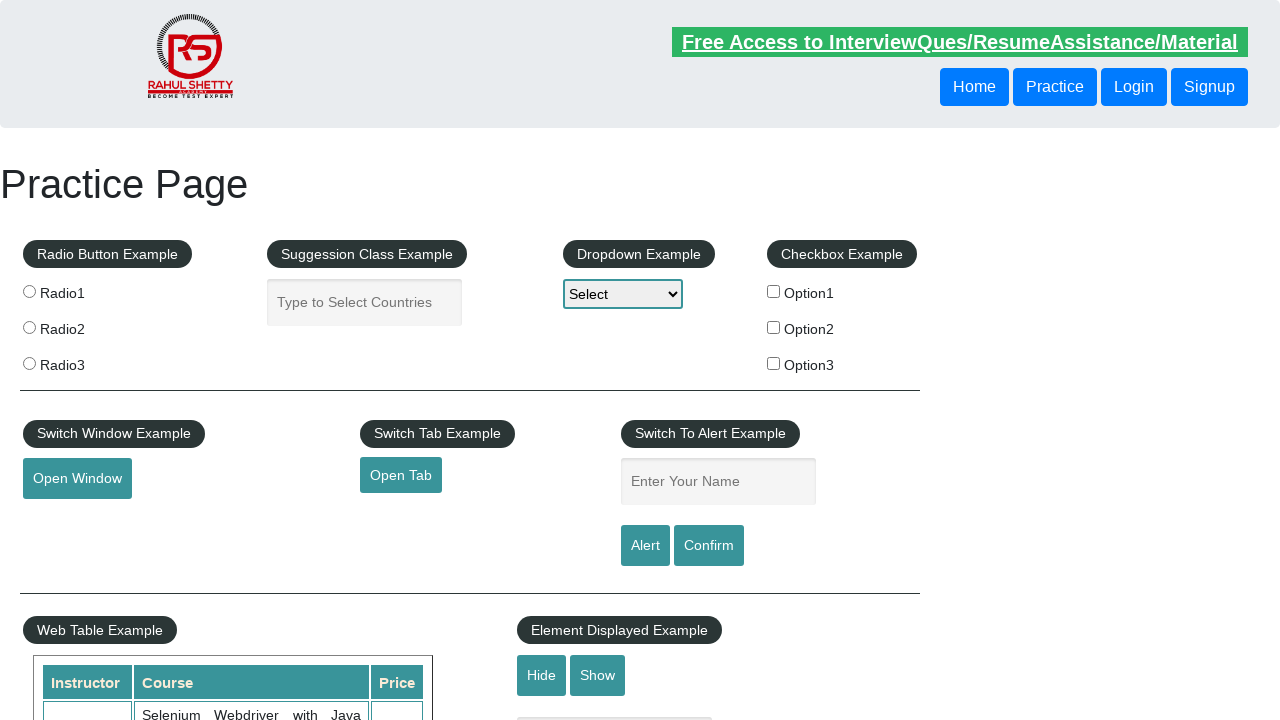

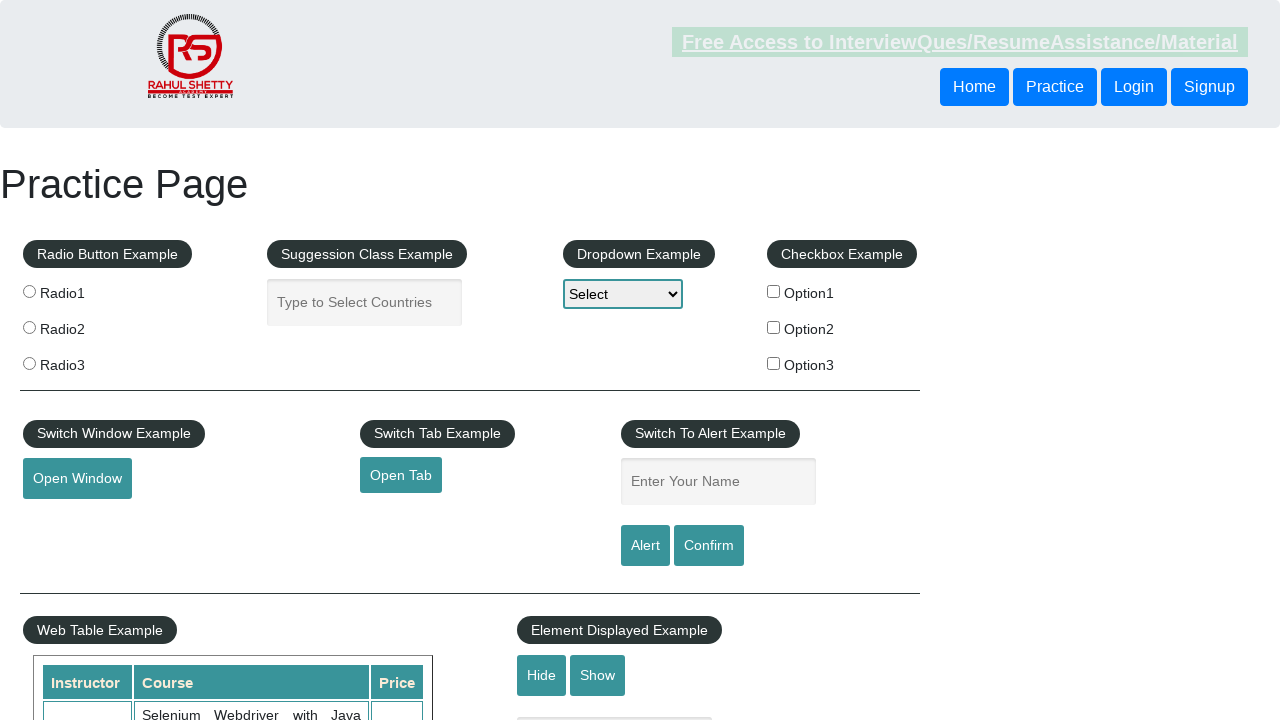